Demonstrates getting text content from an element by retrieving the text of the Blog navigation button.

Starting URL: https://webdriver.io

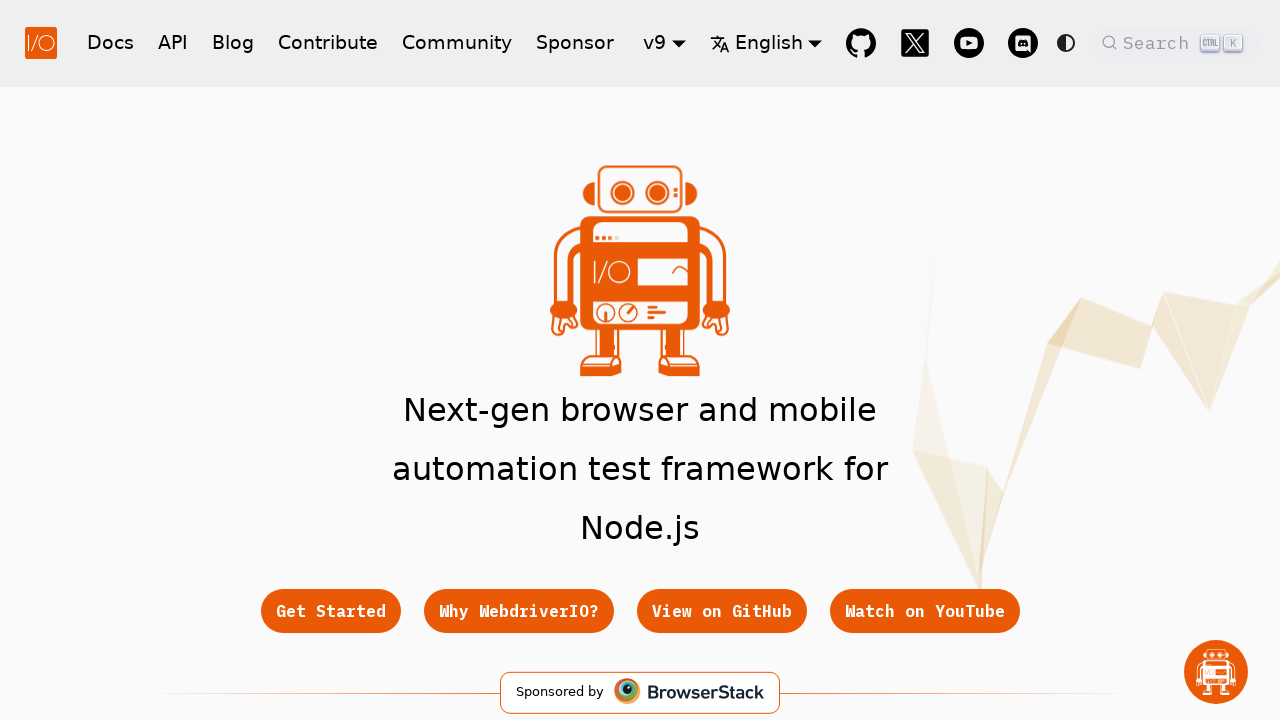

Waited for Blog navigation button to load
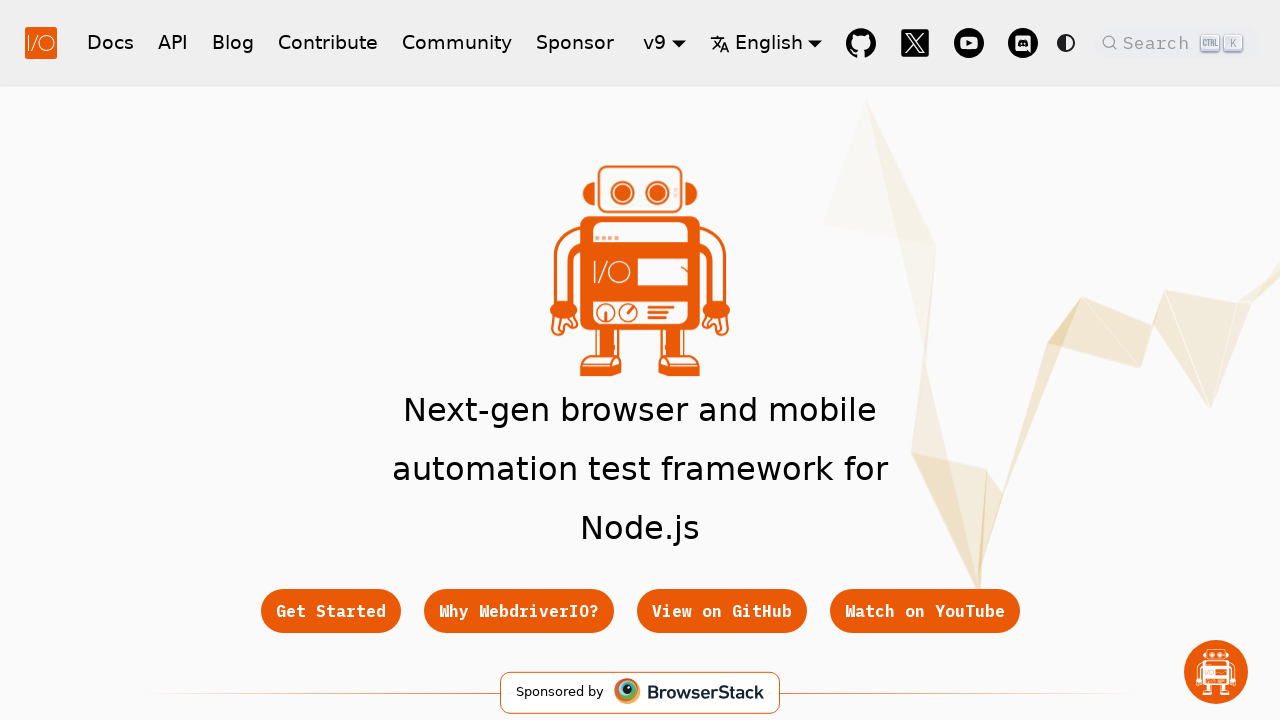

Retrieved text content from Blog navigation button: 'Blog'
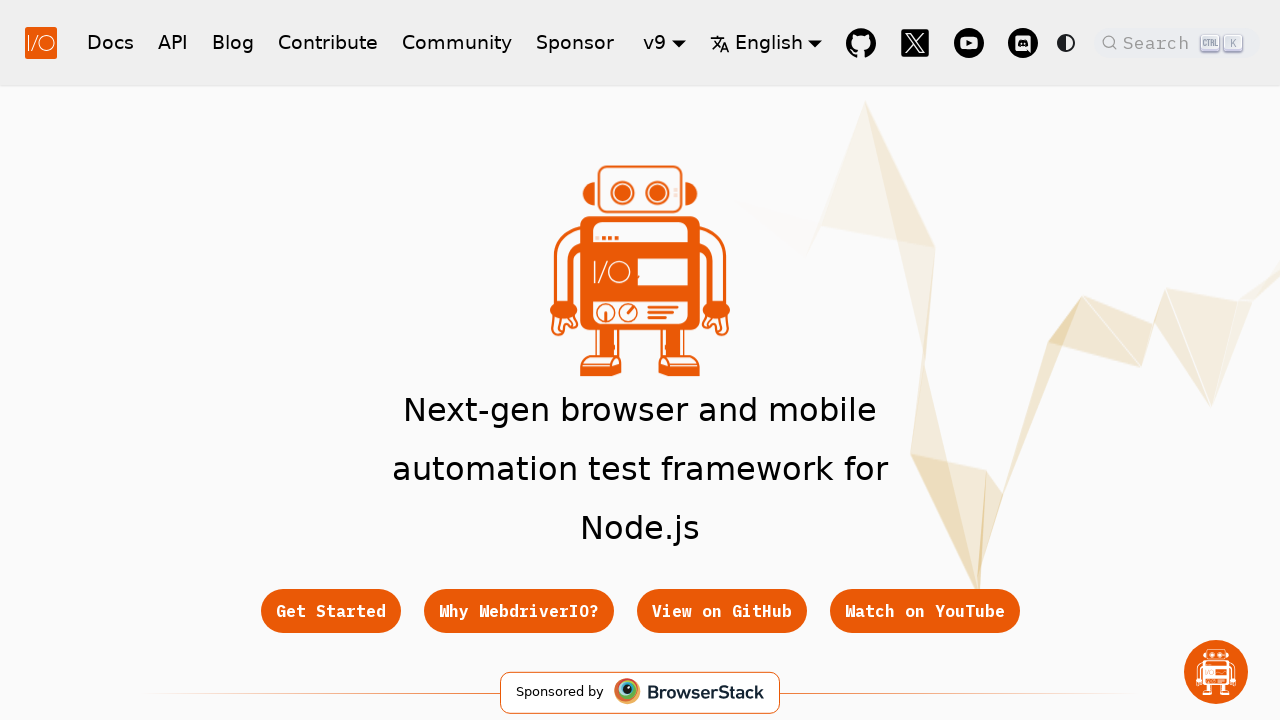

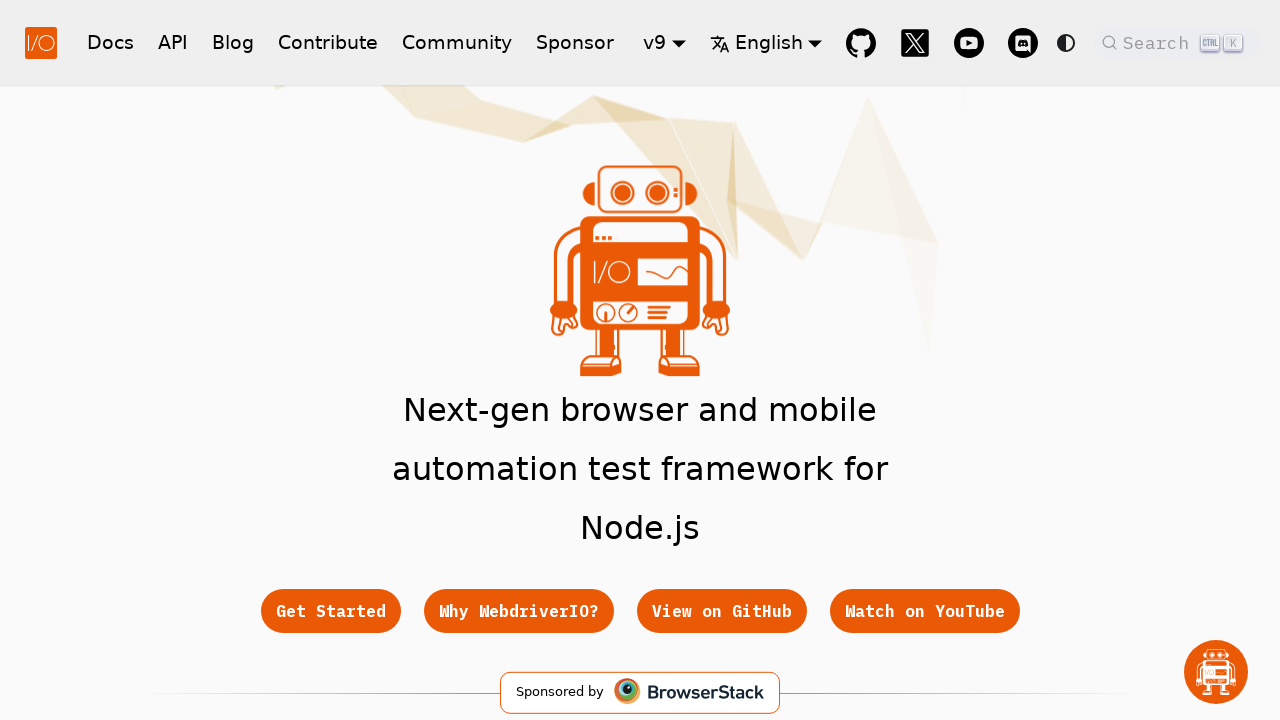